Tests scrolling the page by a fixed amount (500 pixels down)

Starting URL: https://www.selenium.dev/selenium/web/scrolling_tests/frame_with_nested_scrolling_frame_out_of_view.html

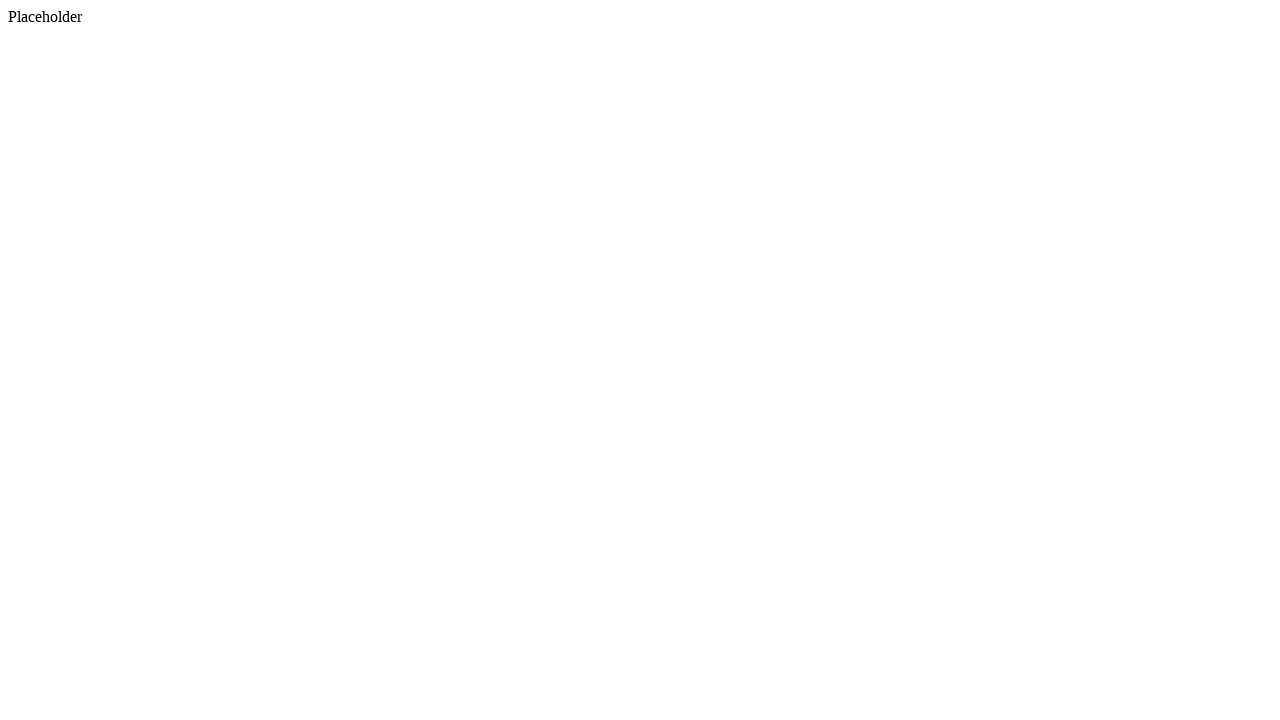

Waited 2 seconds for page to load
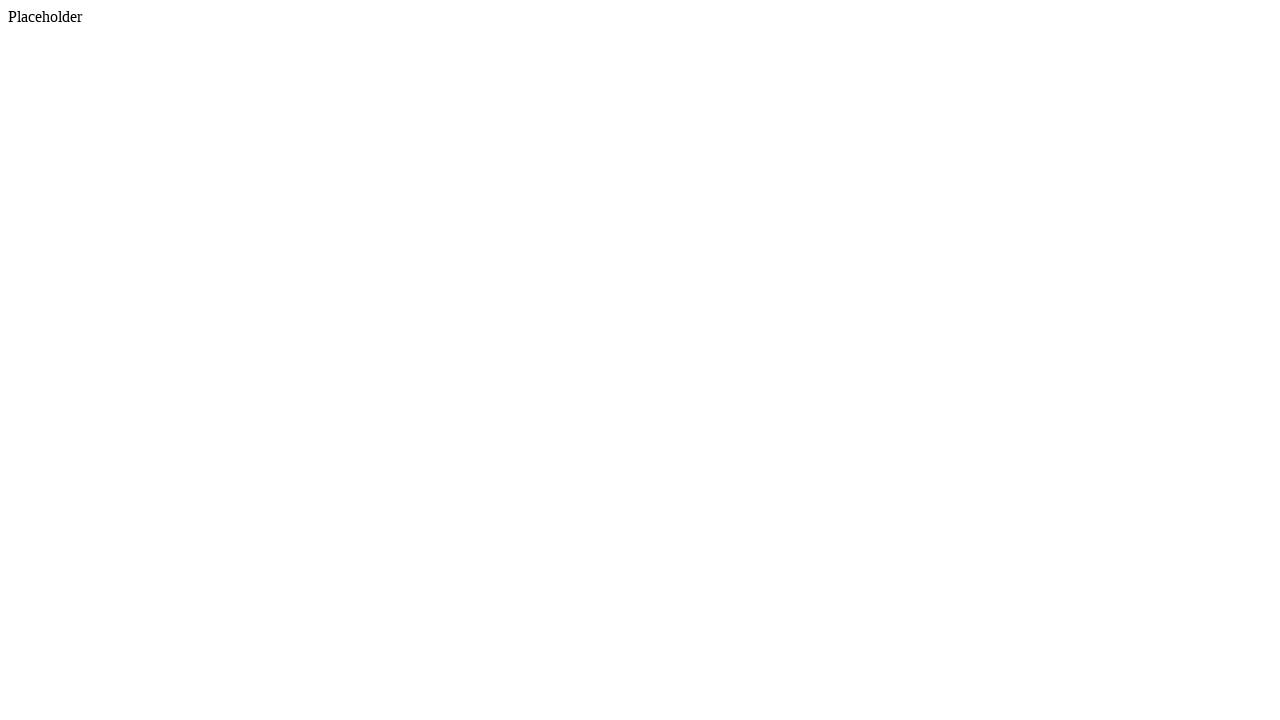

Scrolled down by 500 pixels using mouse wheel
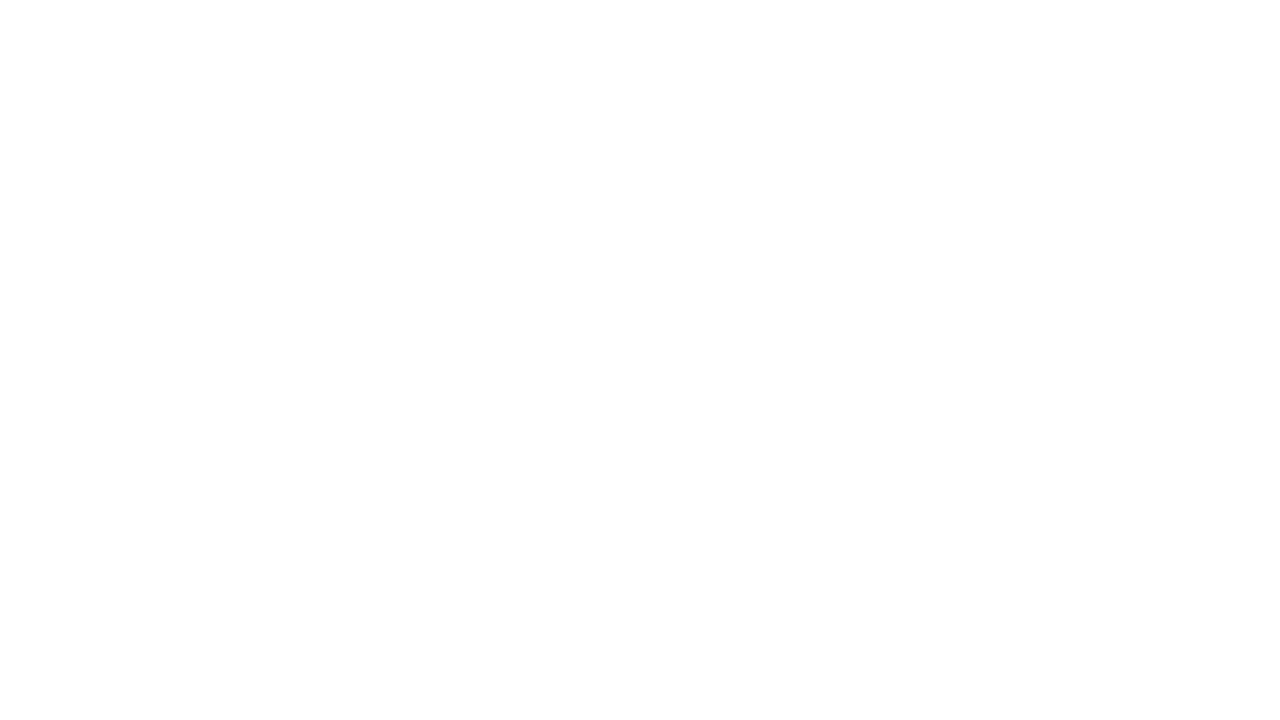

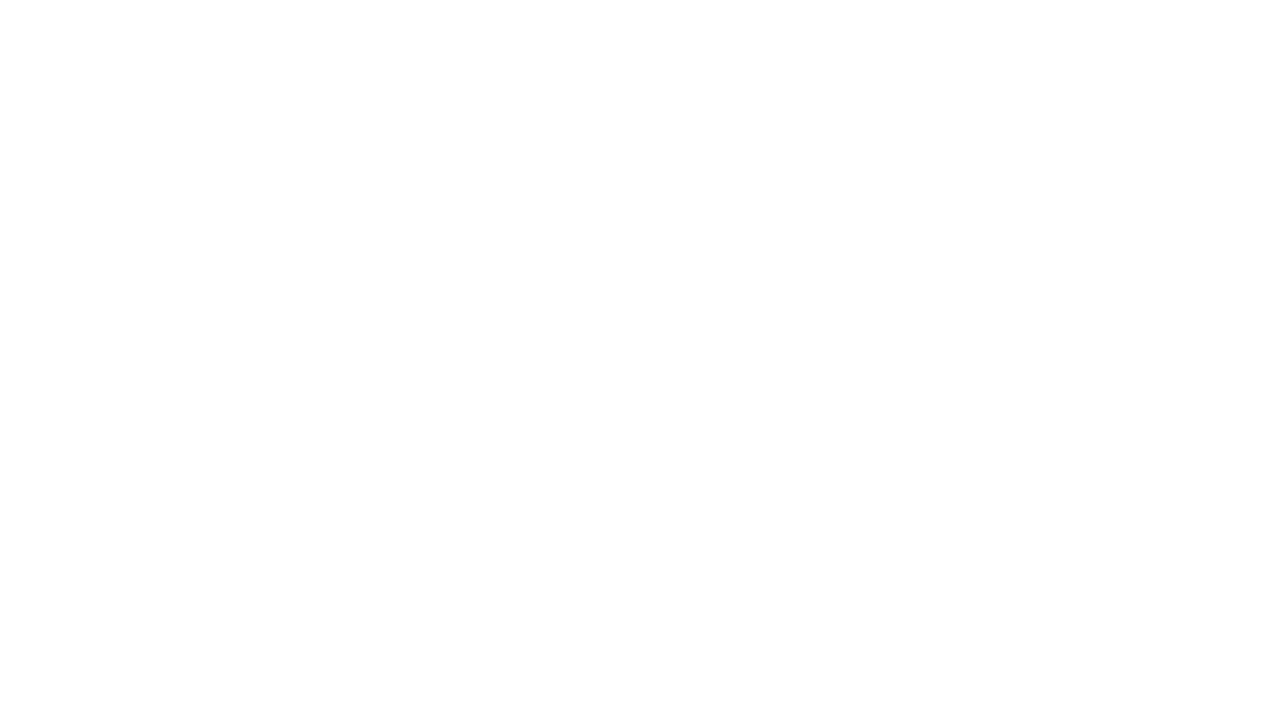